Tests keyboard shortcut Control+A (select all) functionality on a text area element

Starting URL: https://gravitymvctestapplication.azurewebsites.net/UiControls

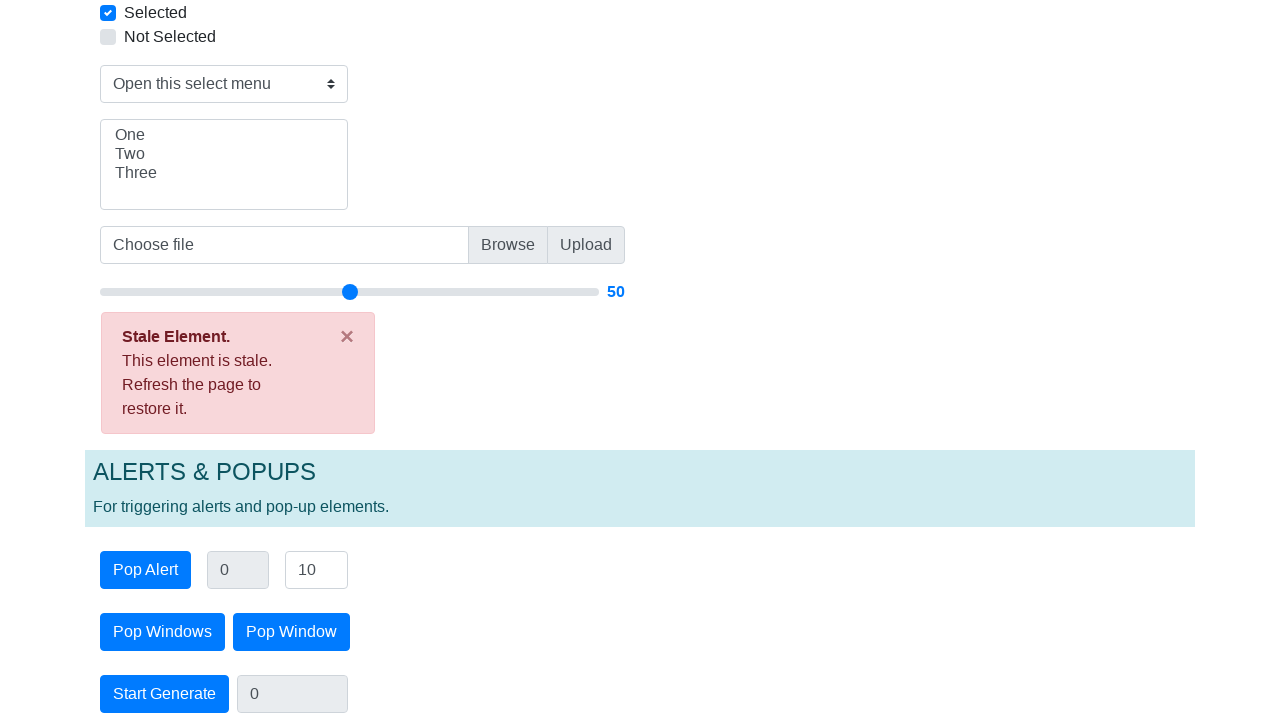

Navigated to Gravity MVC Test Application UiControls page
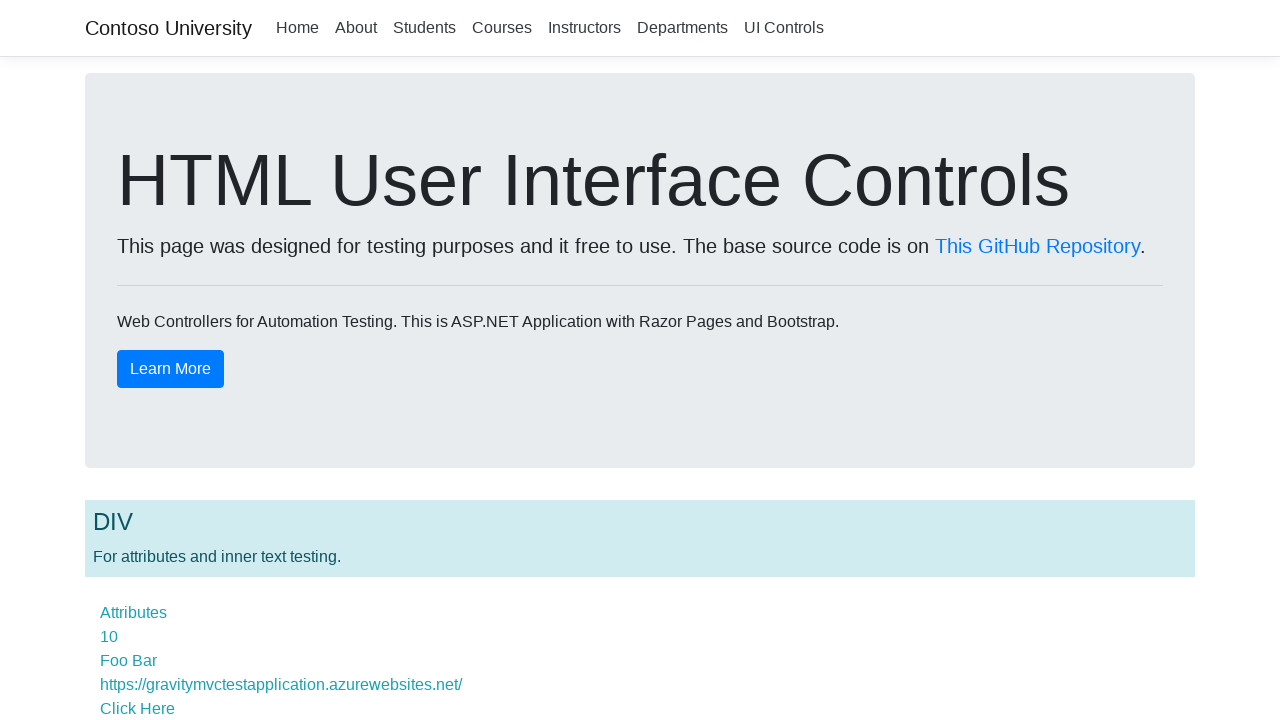

Pressed Control+A to select all text in the text area element on #text_area_enabled
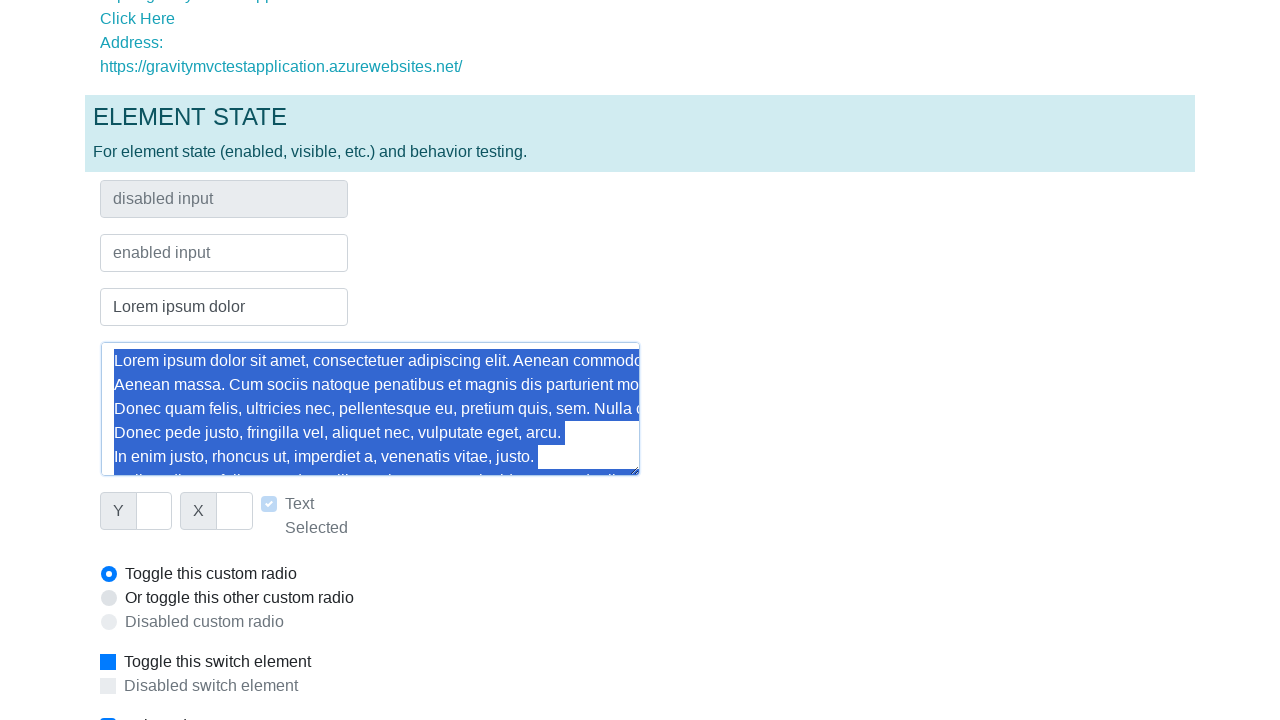

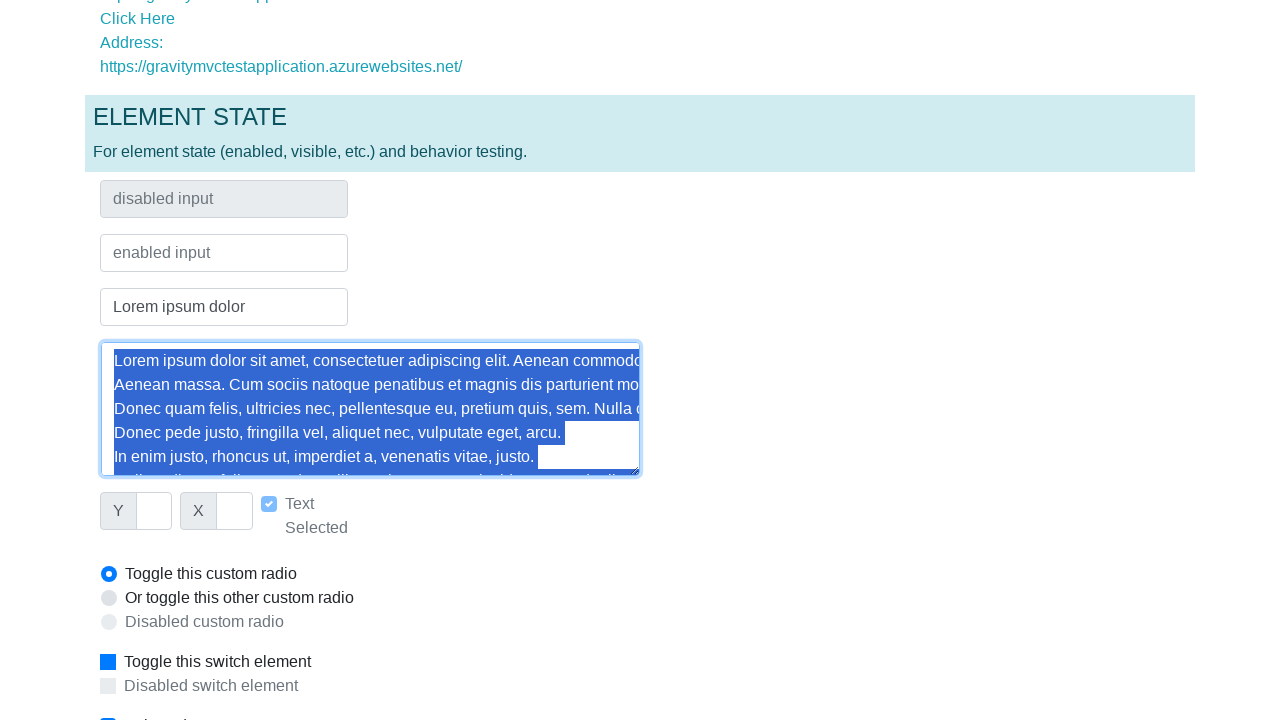